Opens the SpiceJet website homepage to verify it loads correctly

Starting URL: https://www.spicejet.com/

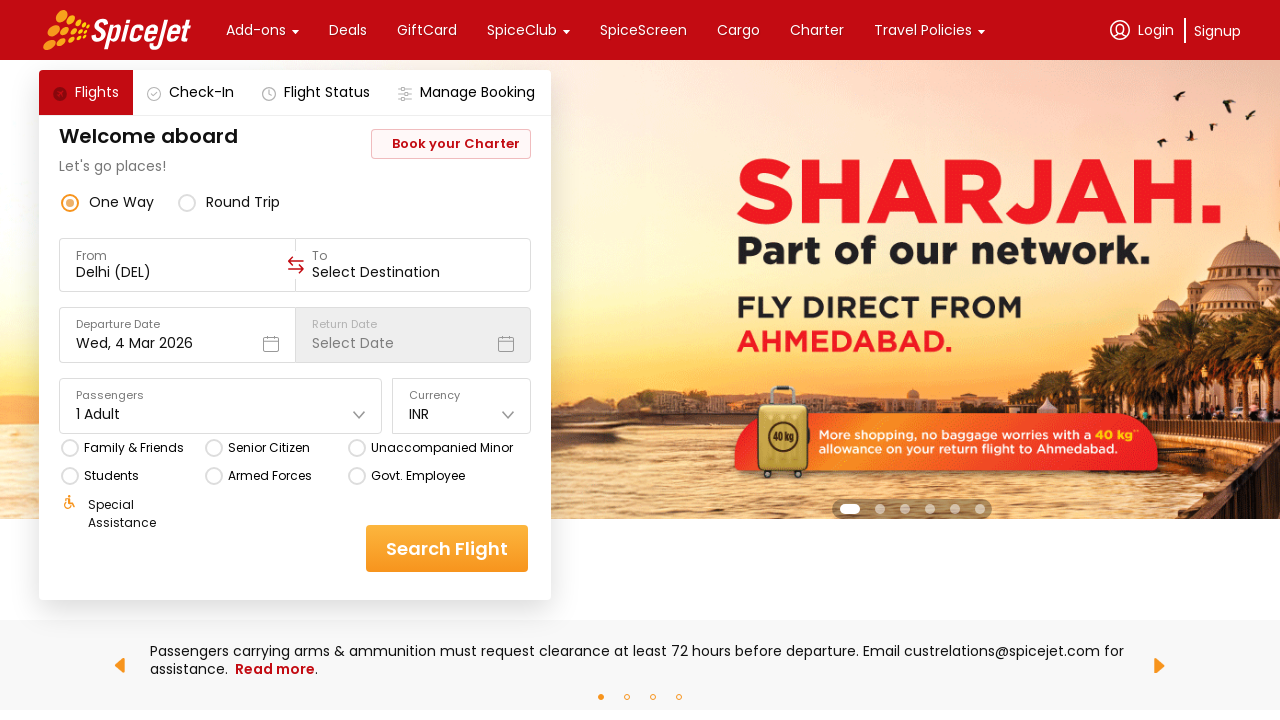

Waited for SpiceJet homepage to load with networkidle state
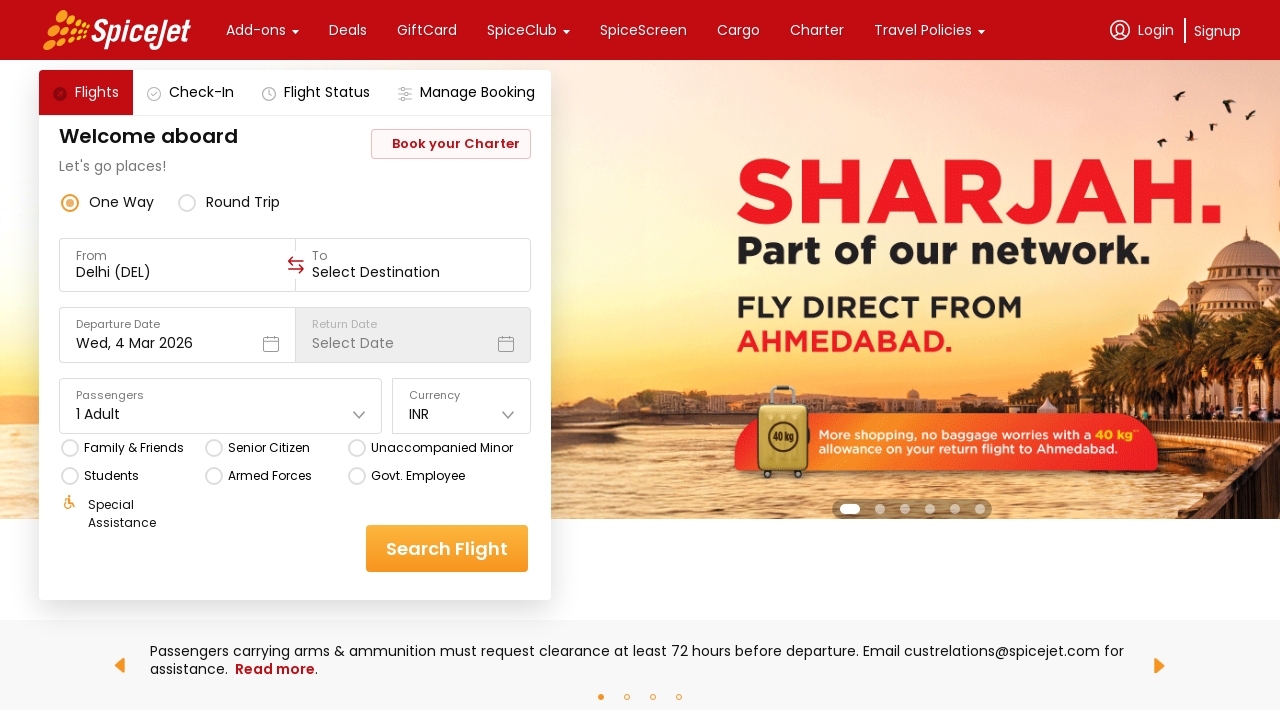

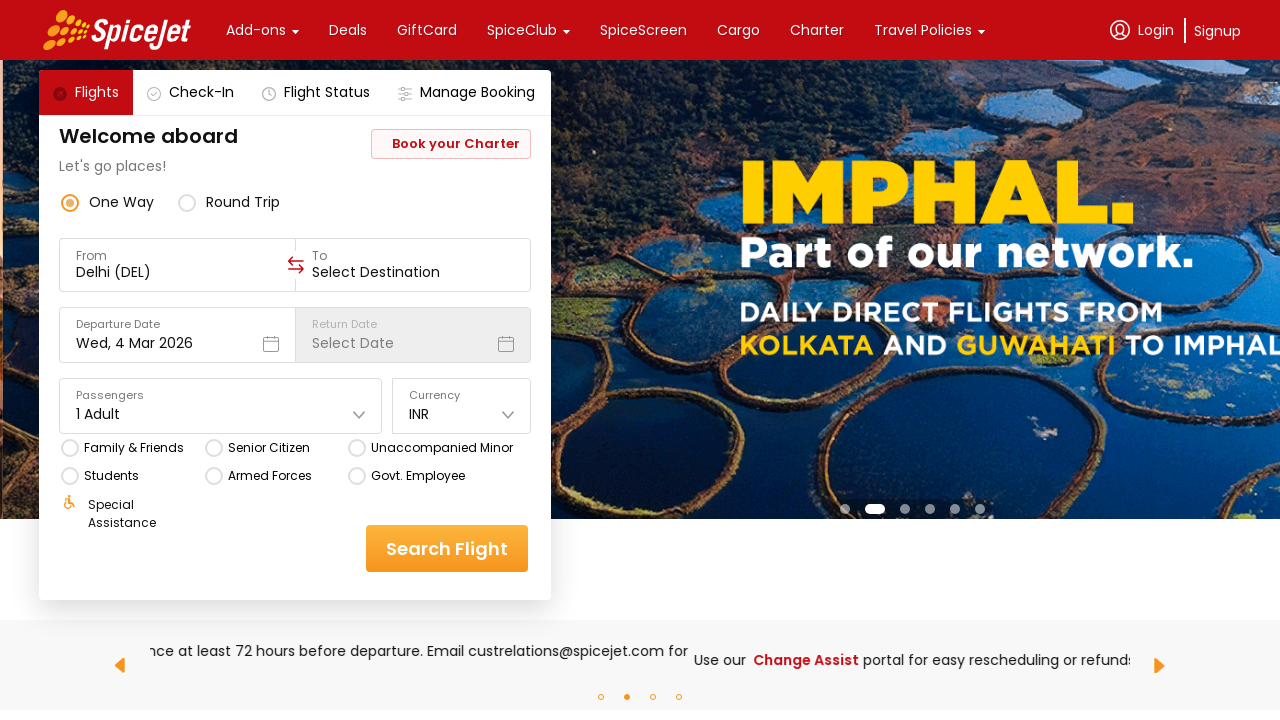